Tests the 7-character validation form with a short password (less than 7 characters) and verifies it shows "Invalid Value"

Starting URL: https://testpages.eviltester.com/styled/apps/7charval/simple7charvalidation.html

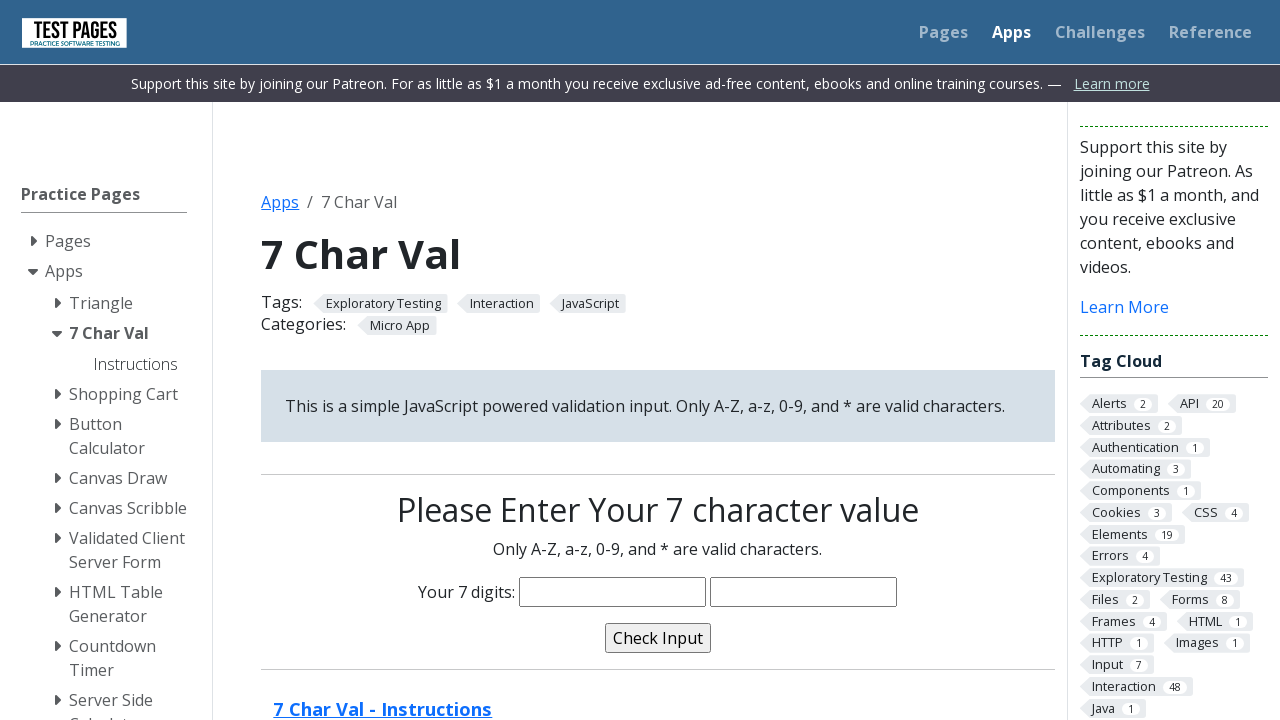

Filled password field with 'amit1' (5 characters, less than 7) on input[name='characters']
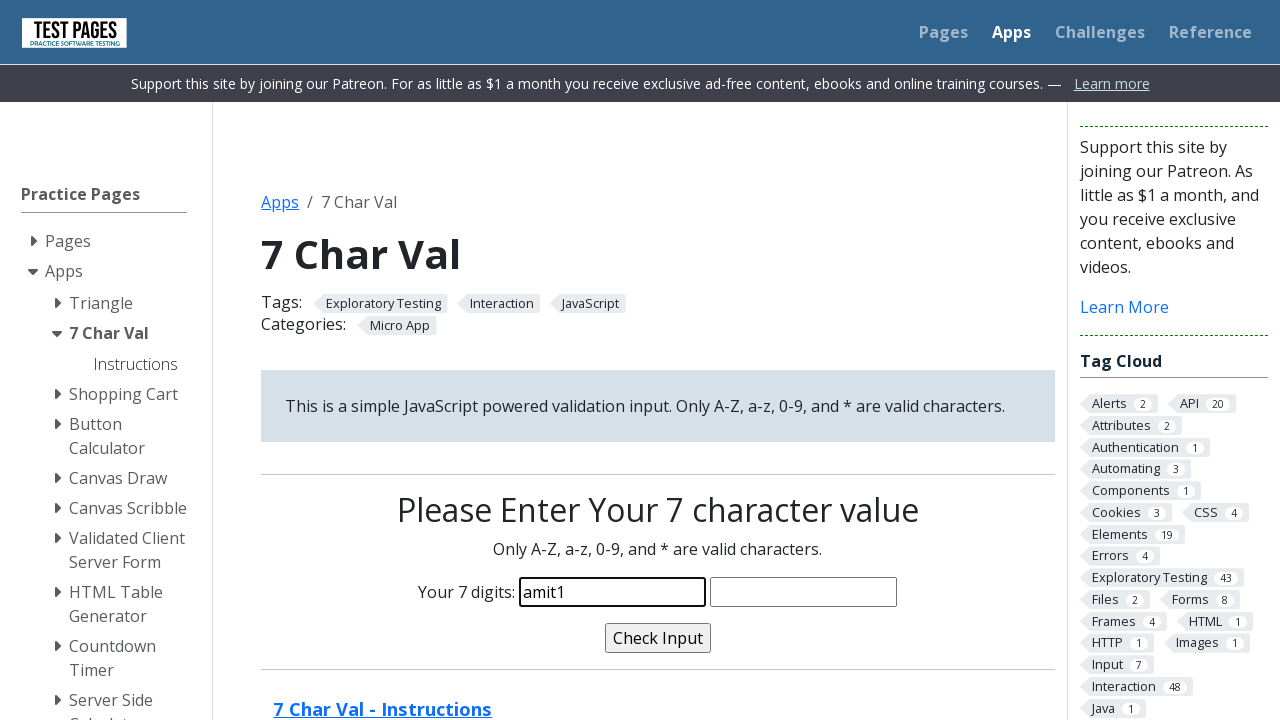

Clicked validate button at (658, 638) on input[name='validate']
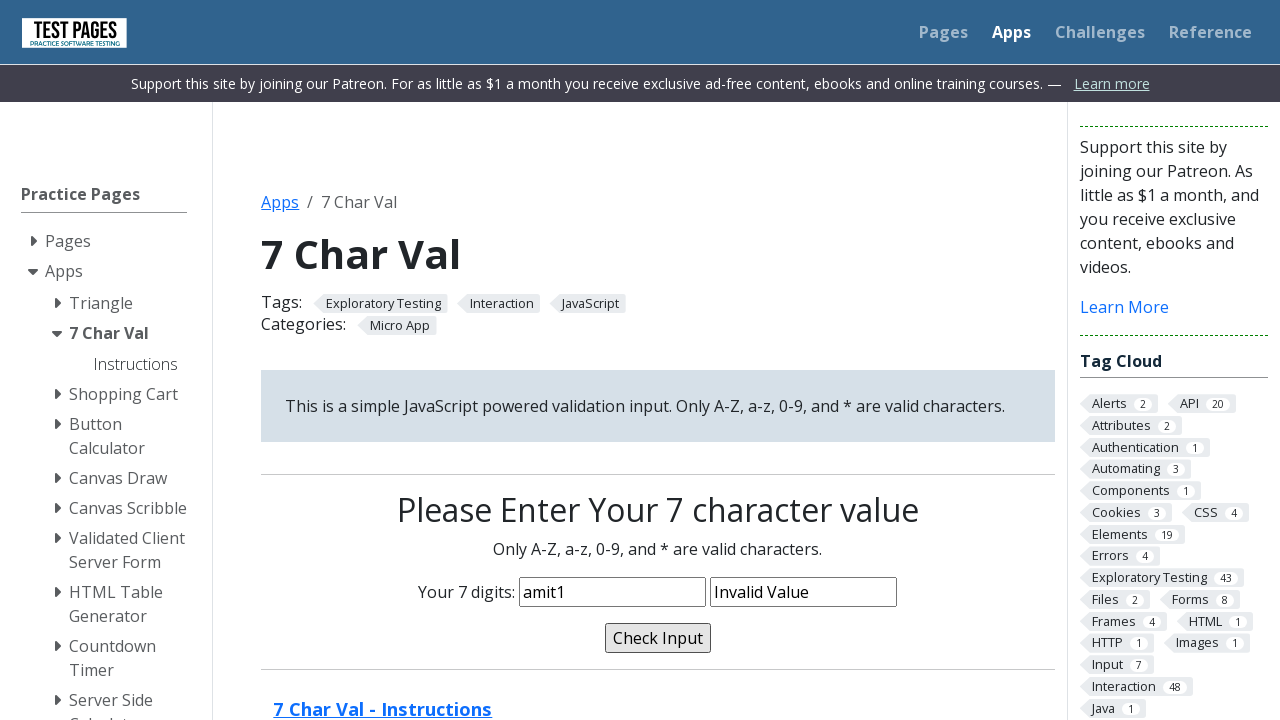

Validation message appeared showing 'Invalid Value' for short password
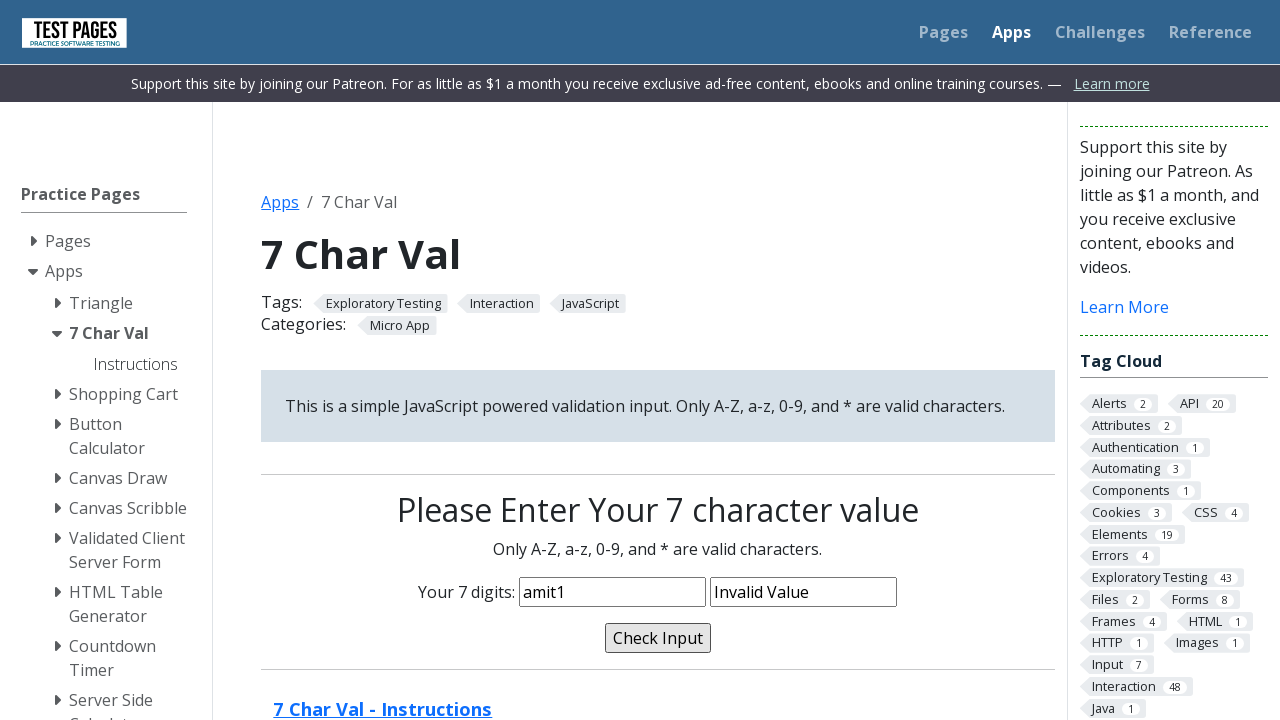

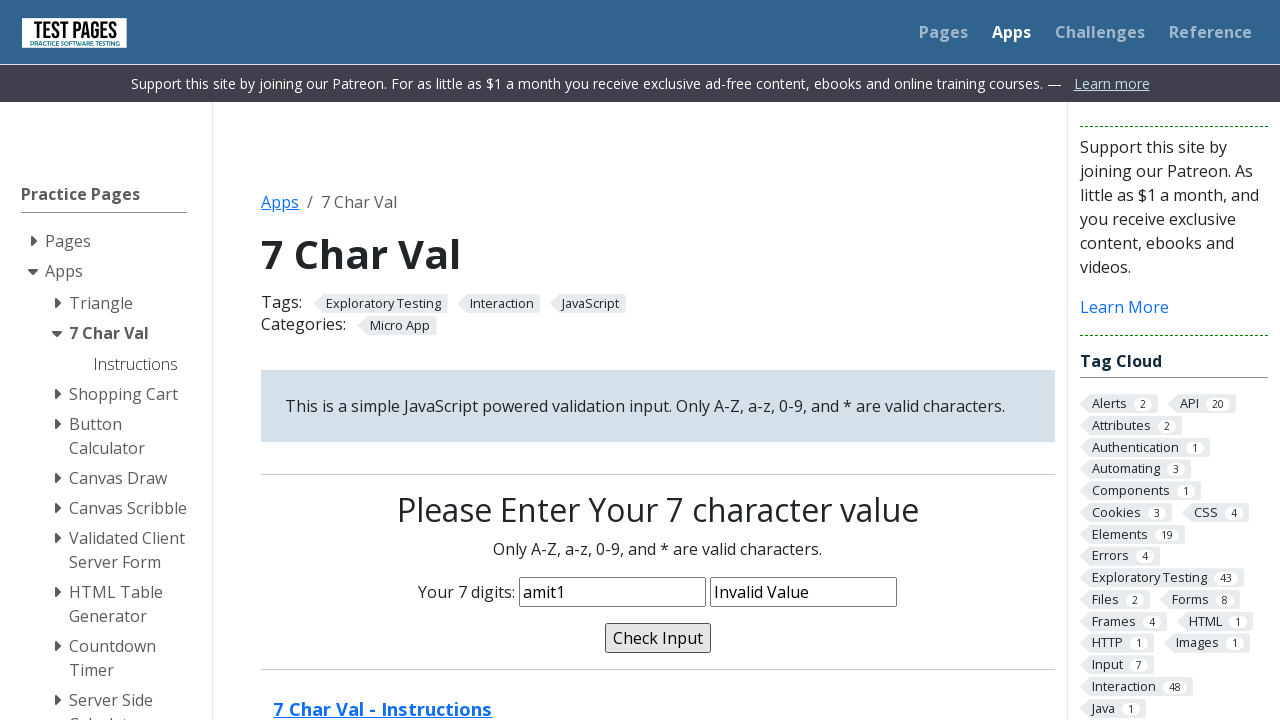